Tests drag and drop functionality using a direct drag_and_drop method to move an element to a target

Starting URL: http://crossbrowsertesting.github.io/drag-and-drop.html

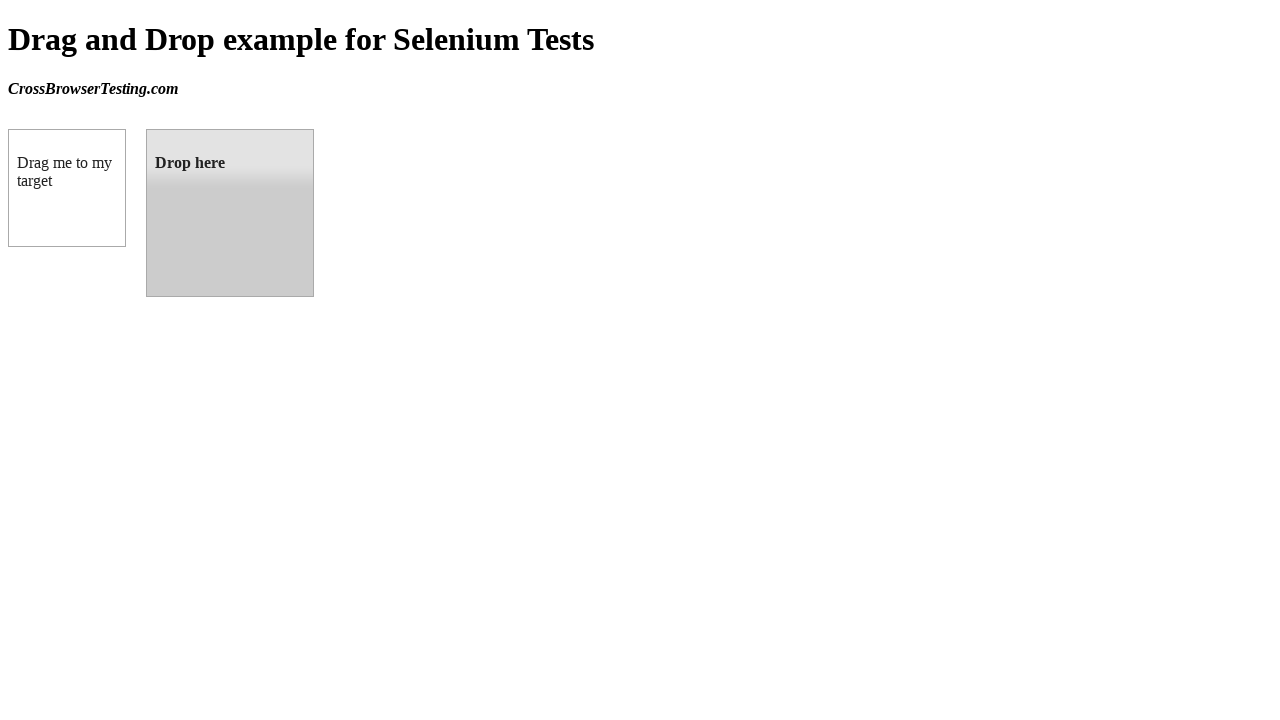

Navigated to drag and drop test page
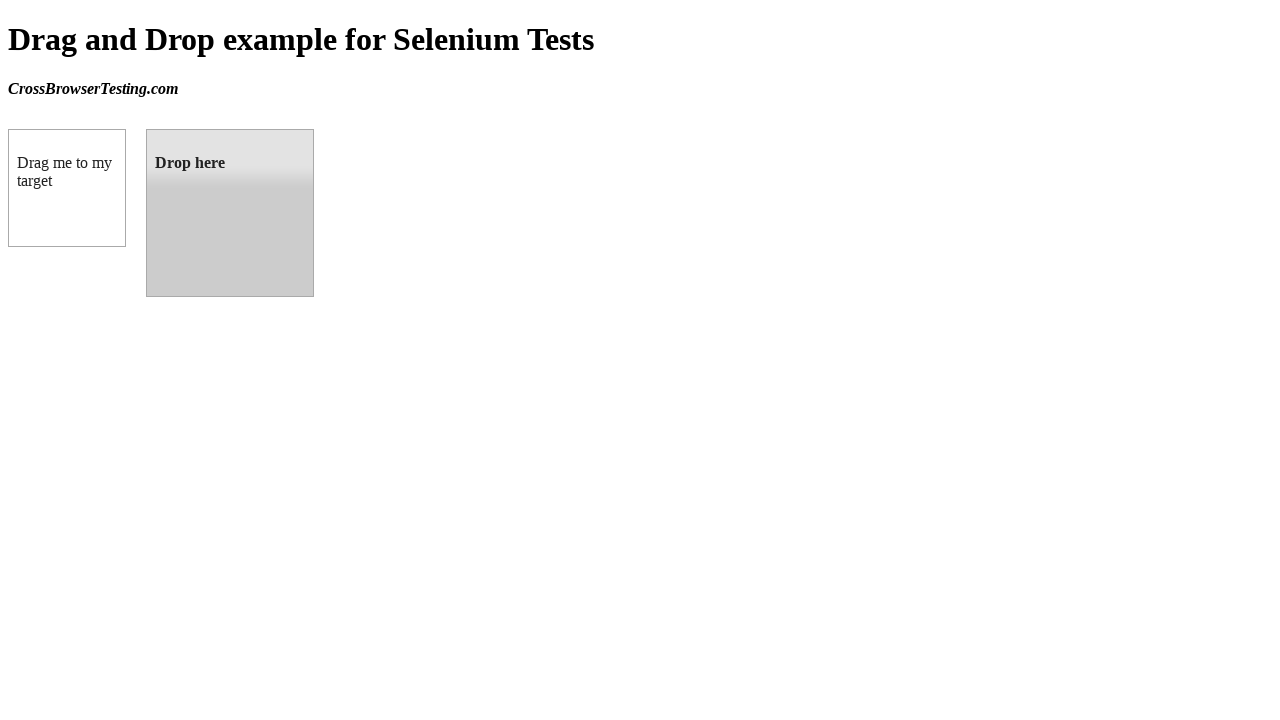

Located draggable element
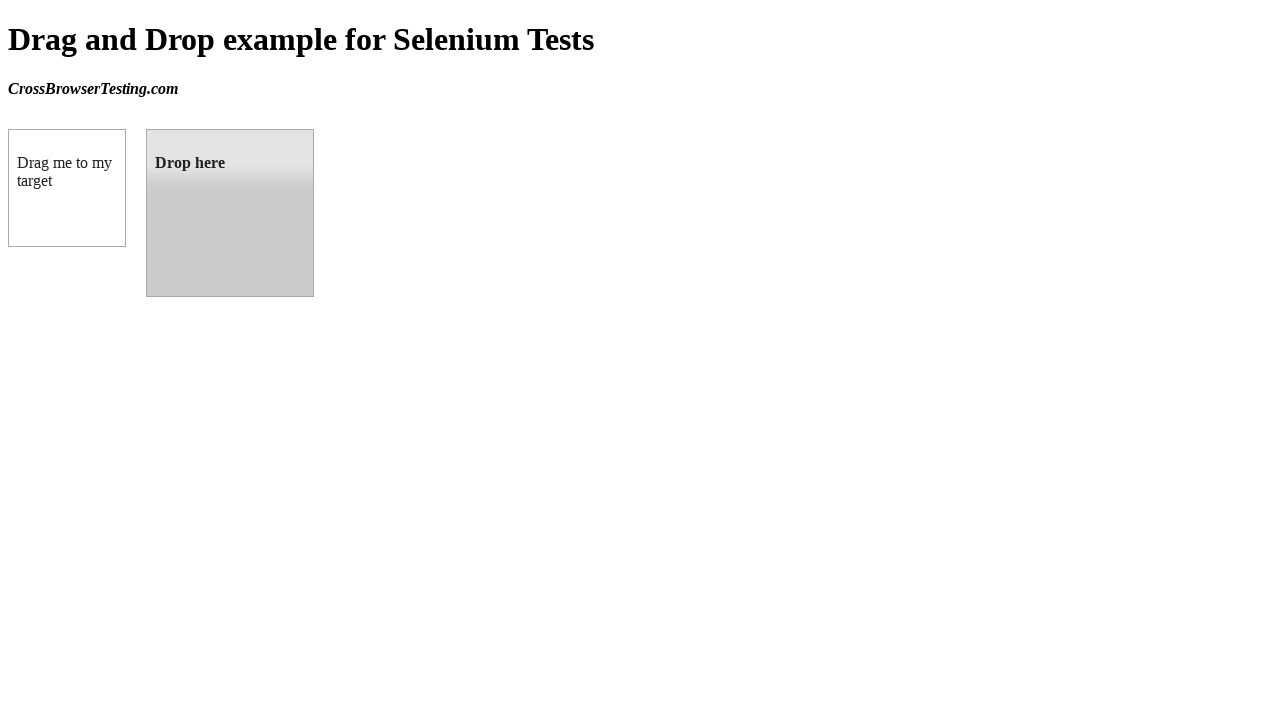

Located droppable element
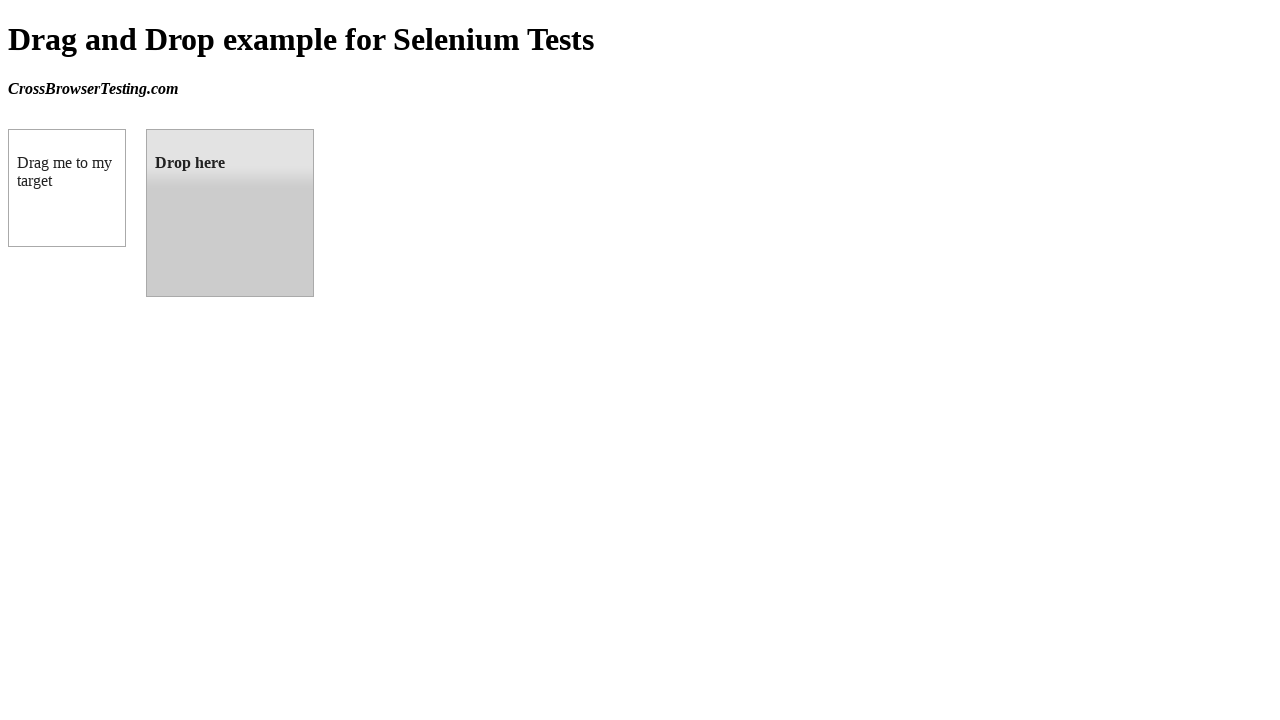

Dragged and dropped draggable element to droppable area at (230, 213)
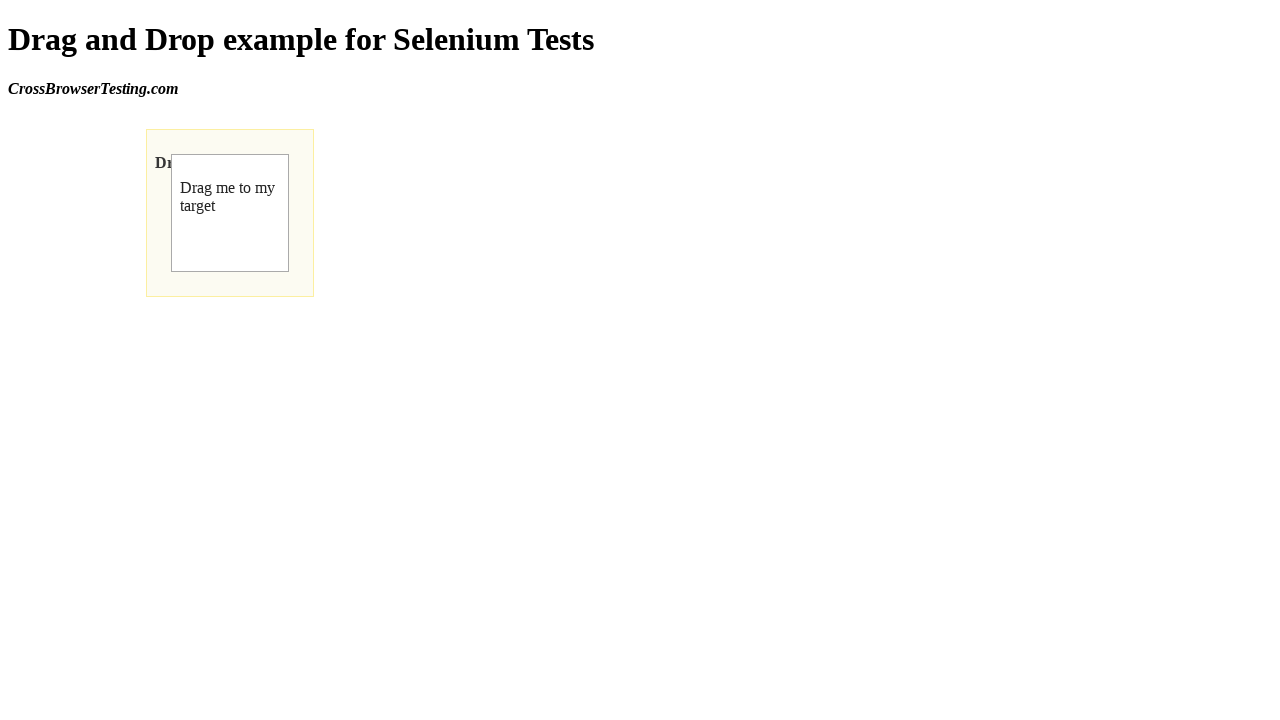

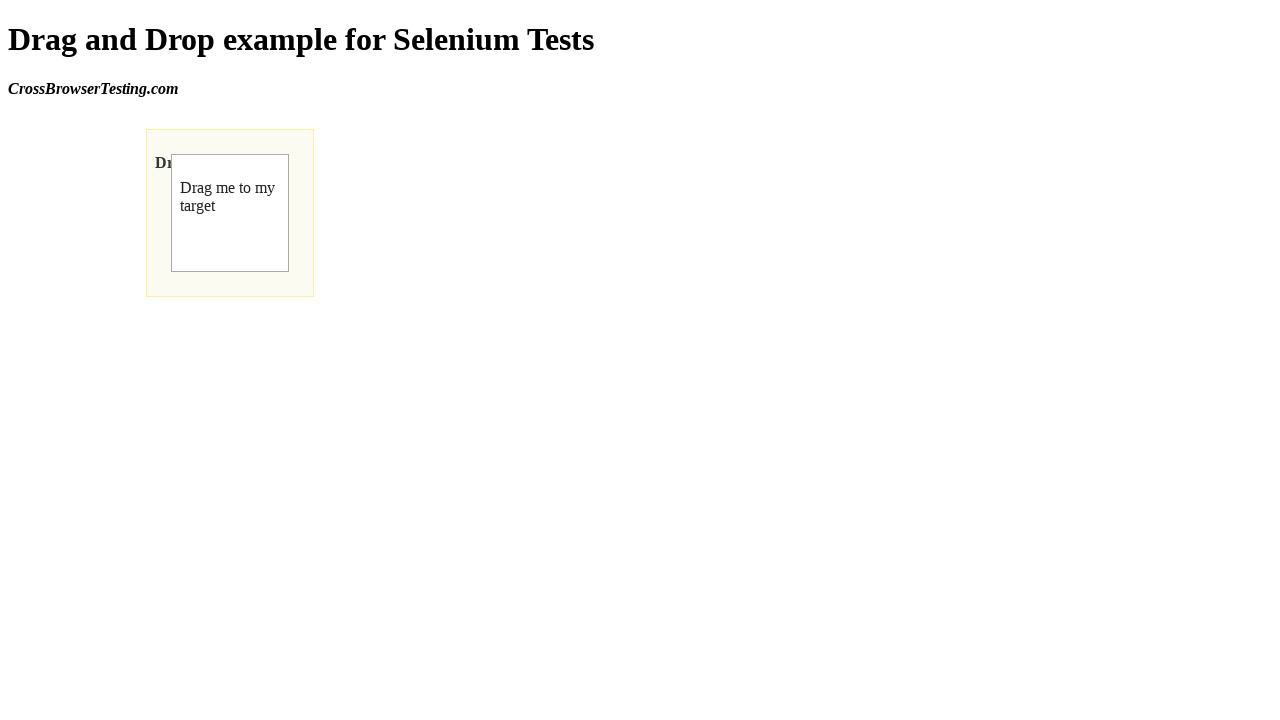